Tests form submission on demoqa by clicking text box element, filling in user details (name, email, addresses), and submitting the form

Starting URL: https://demoqa.com/elements

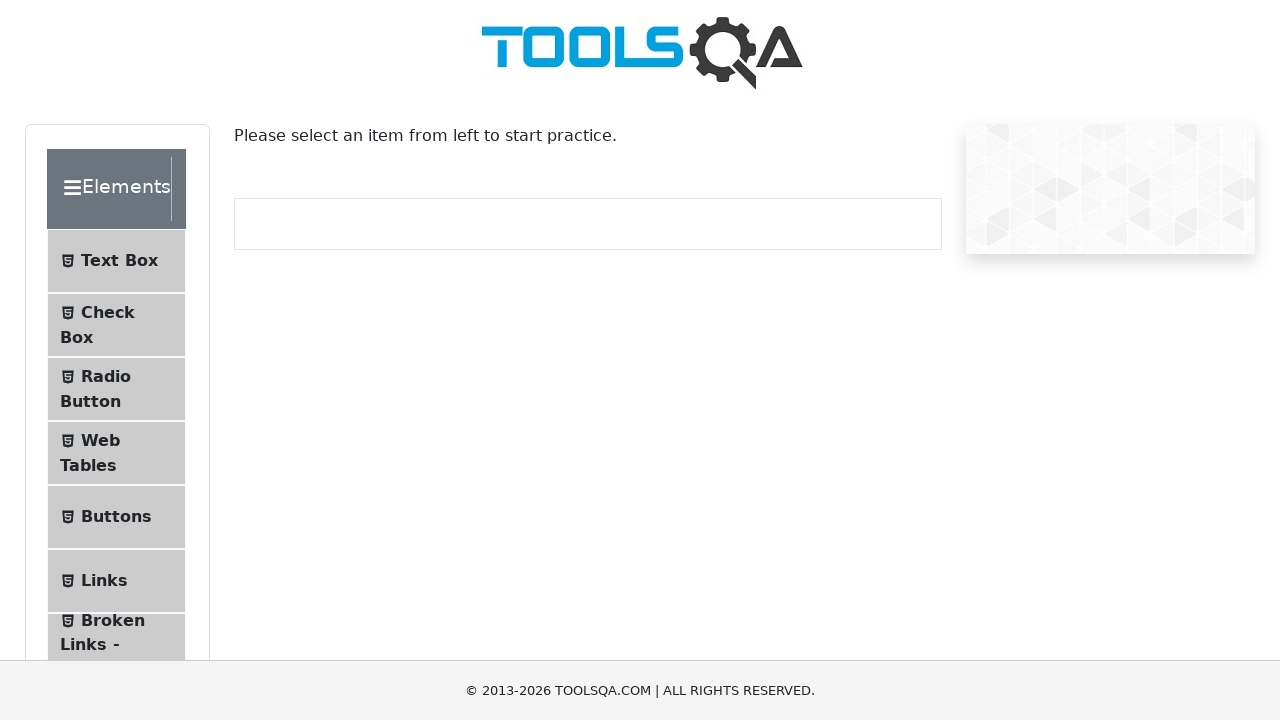

Clicked on text box element at (119, 261) on .text
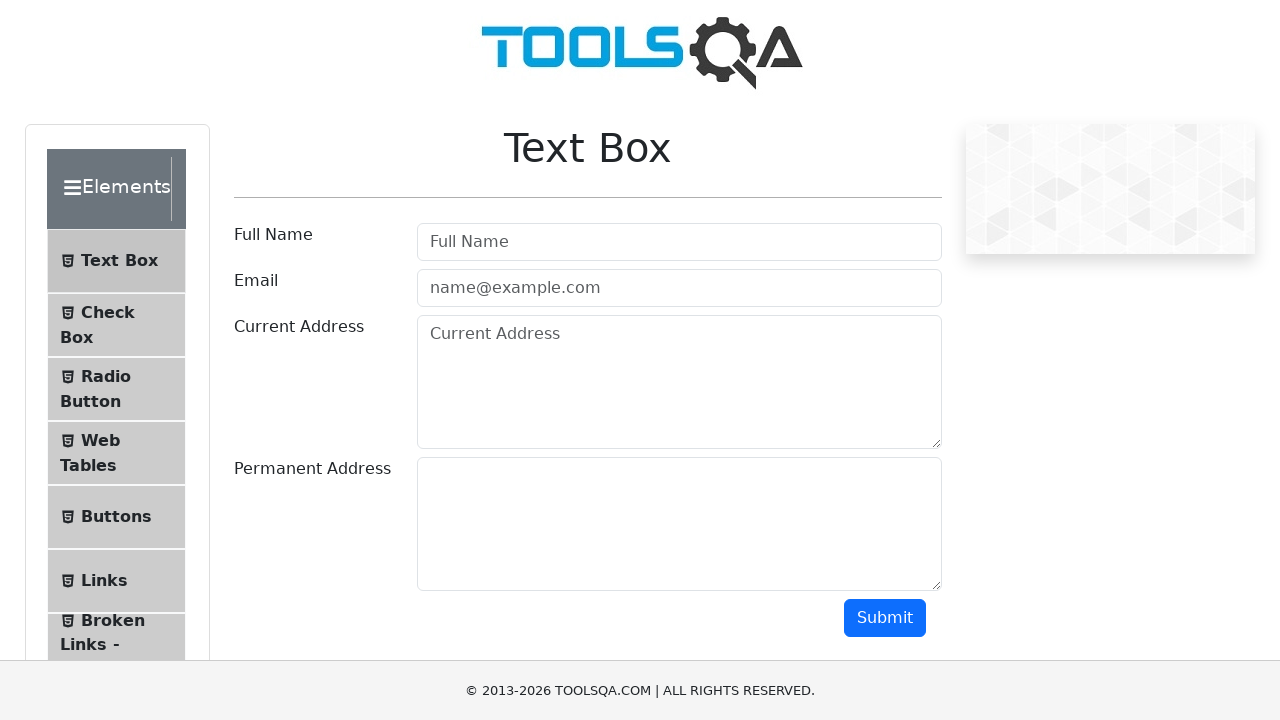

Filled in full name: Ashur Smith on #userName
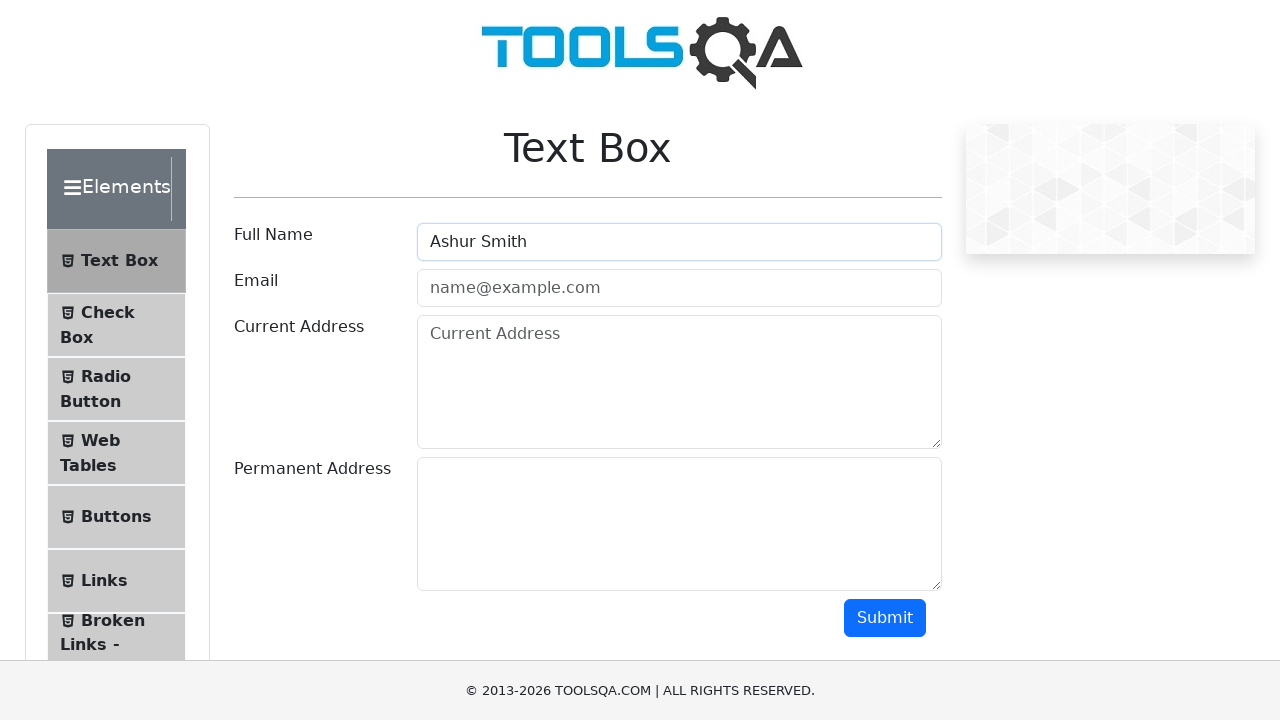

Filled in email: ashur@smith.com on #userEmail
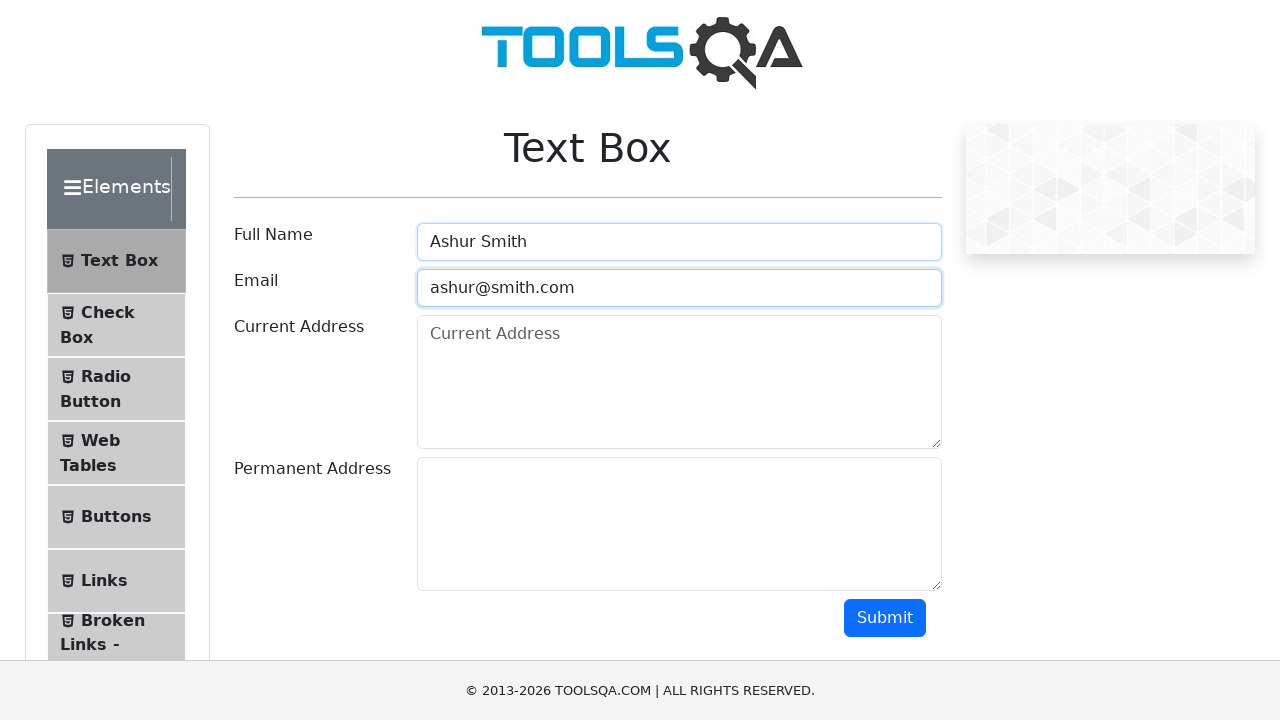

Filled in current address: 2500 west End A, Cooksville, AZ, 67490 on #currentAddress
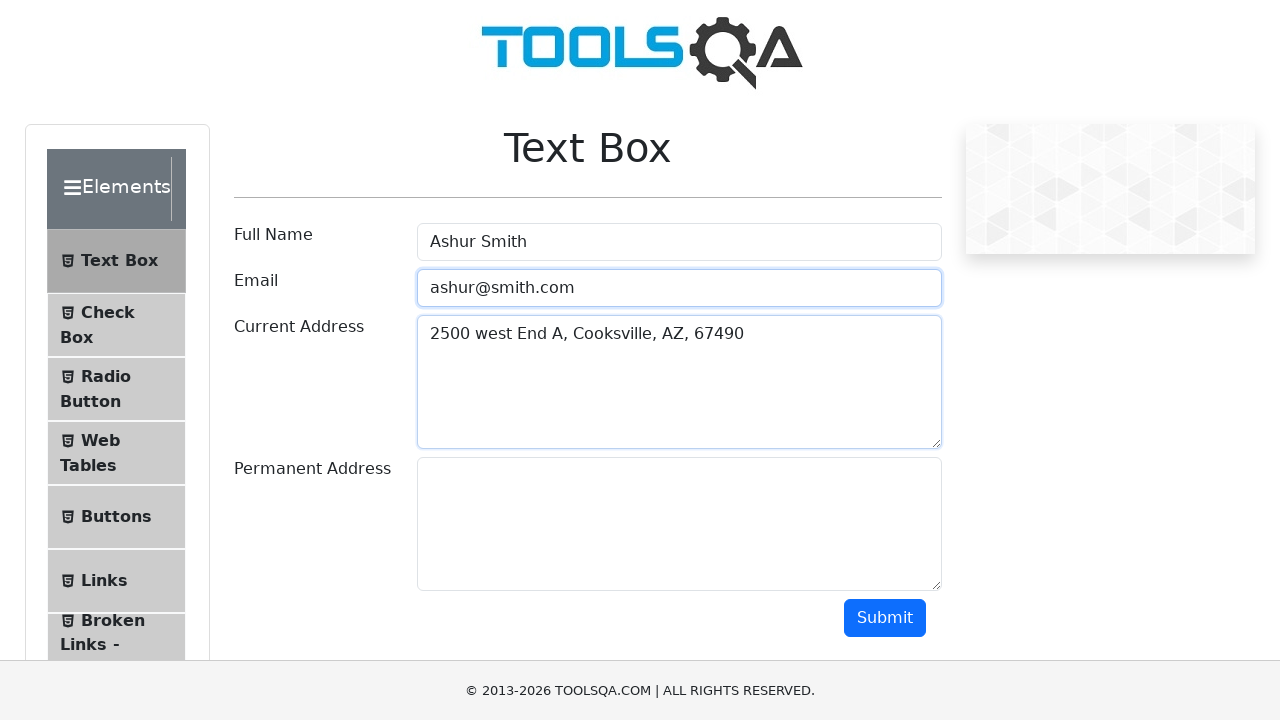

Filled in permanent address: 2500 west End A, Cooksville, AZ, 67490 on #permanentAddress
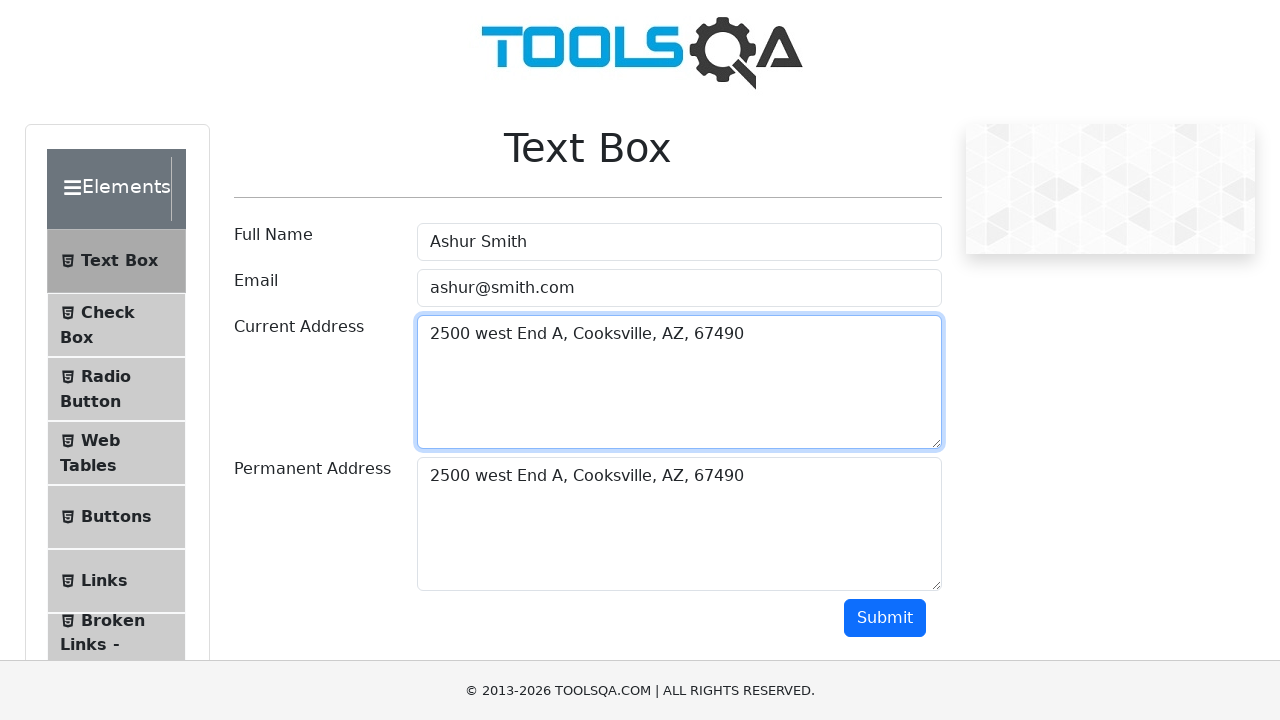

Scrolled to bottom of page to reveal submit button
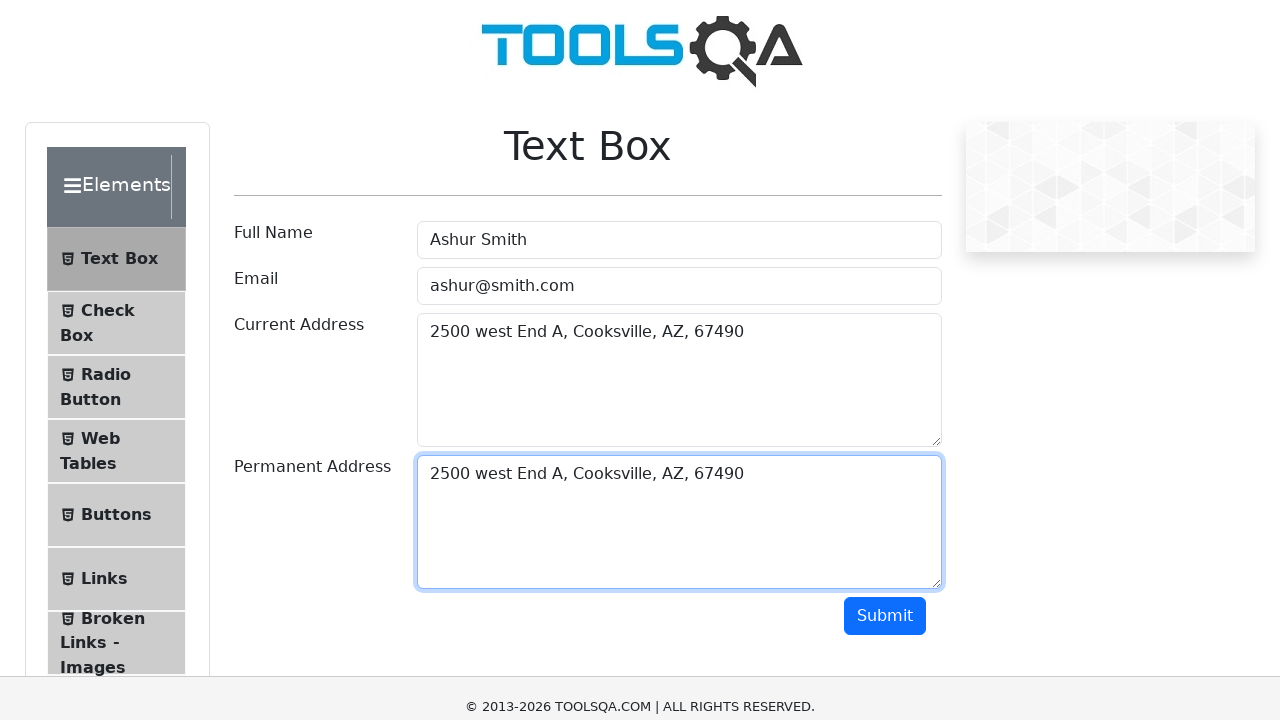

Clicked submit button to submit the form at (885, 19) on #submit
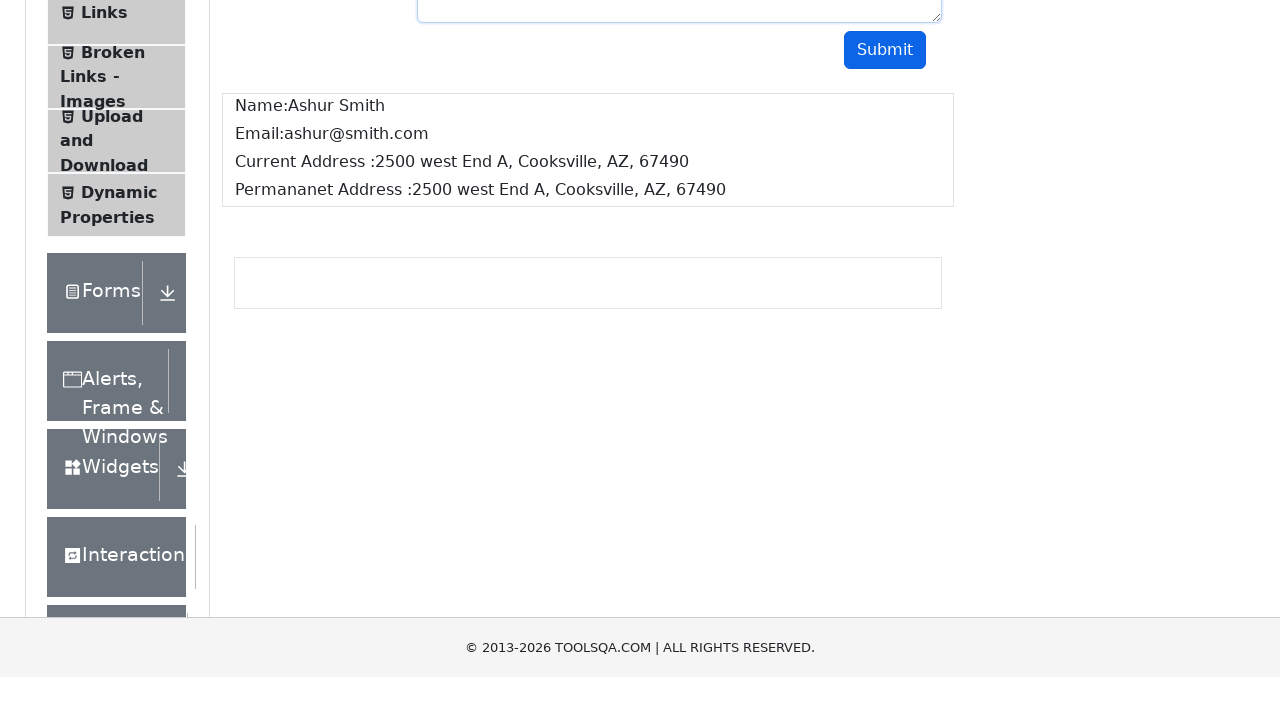

Form submission successful - email field appeared in output
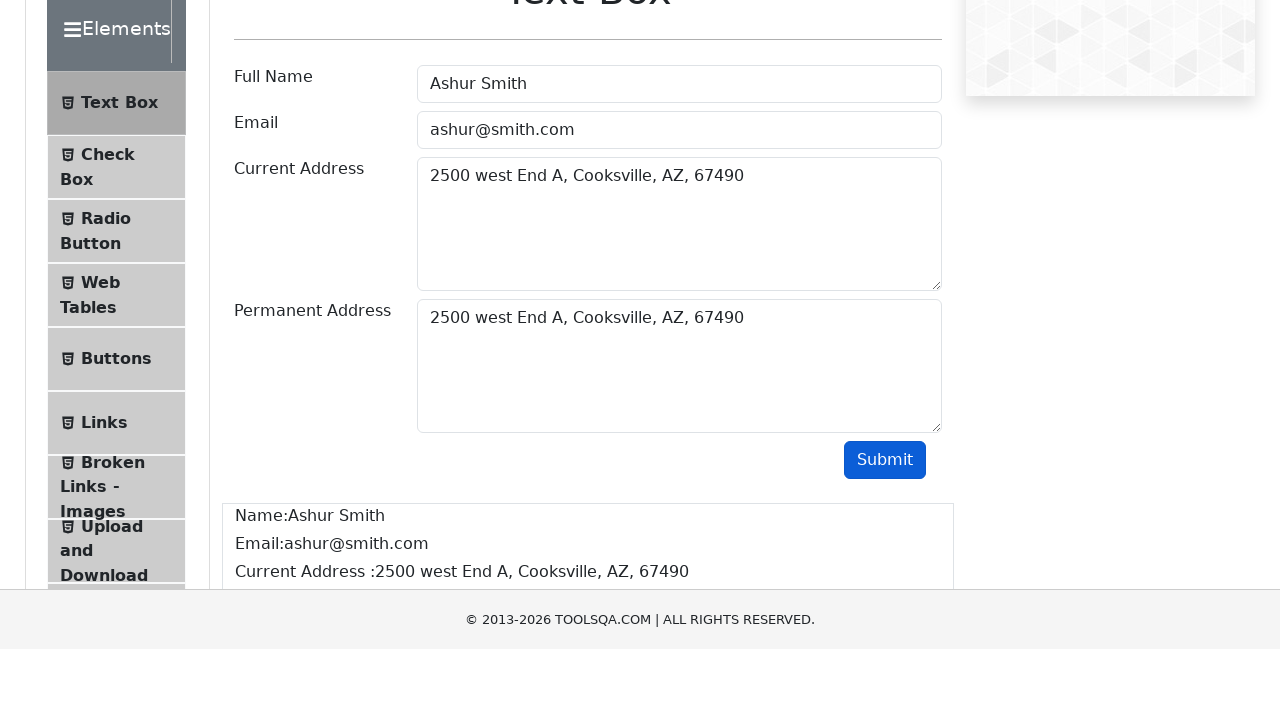

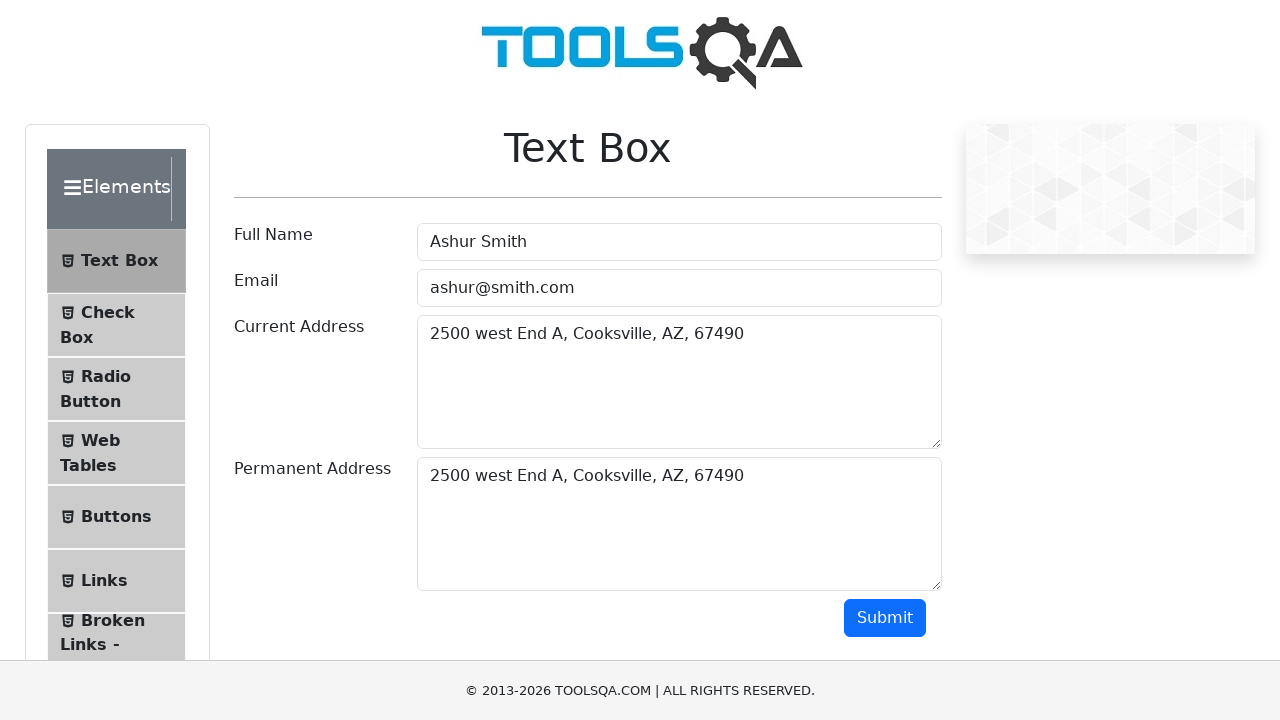